Navigates to a camping essentials website, scrolls down to view products, and clicks on the Hatchets product button

Starting URL: https://camp-essential.netlify.app/

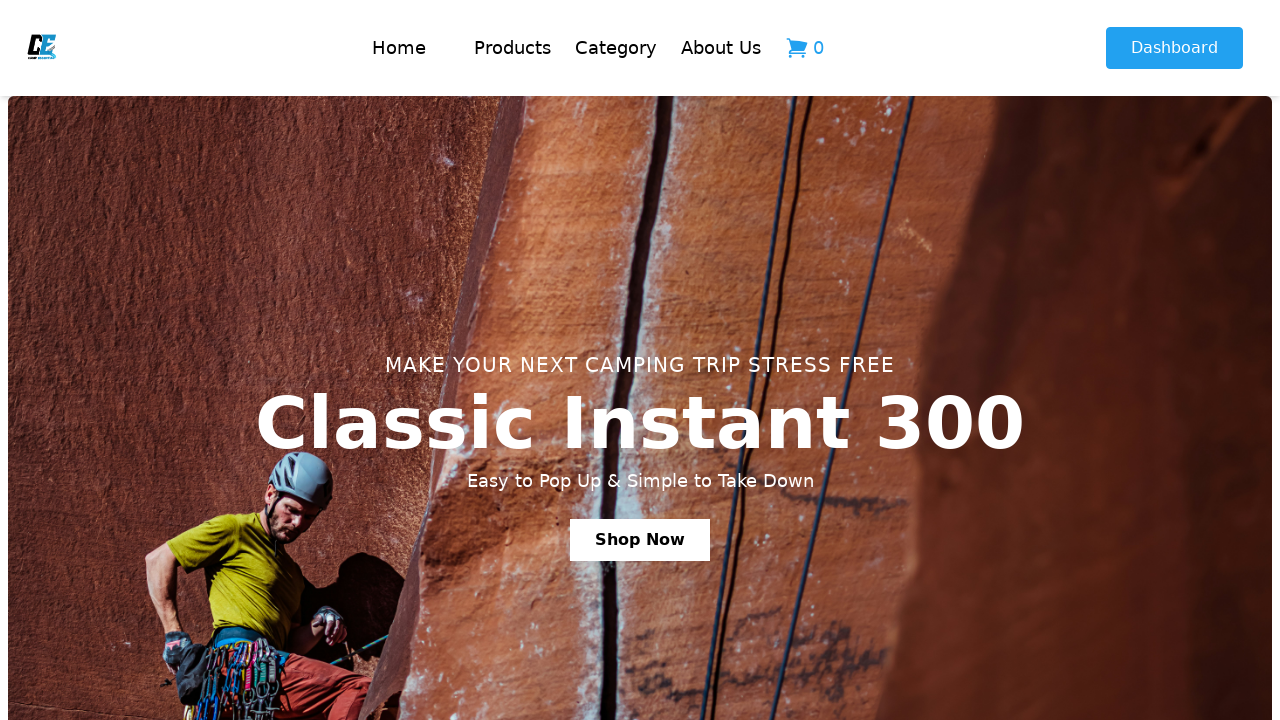

Scrolled down 650 pixels to view products section
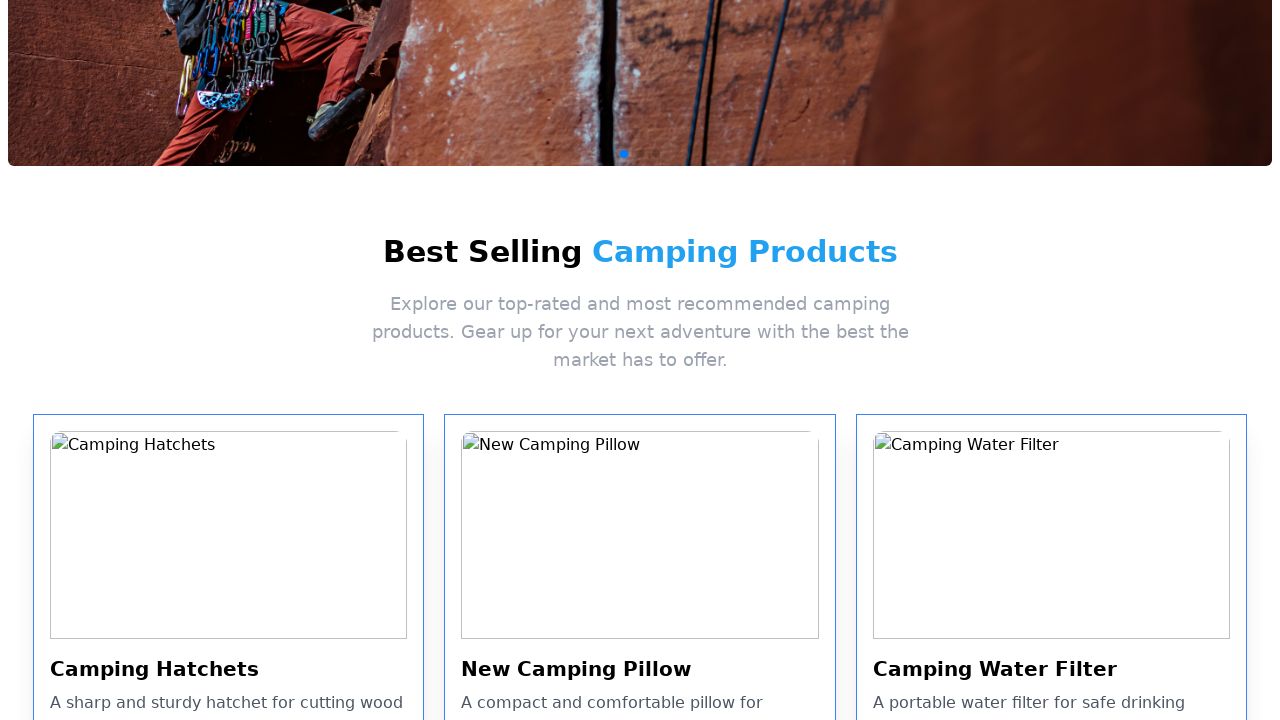

Waited 3 seconds for page to settle after scrolling
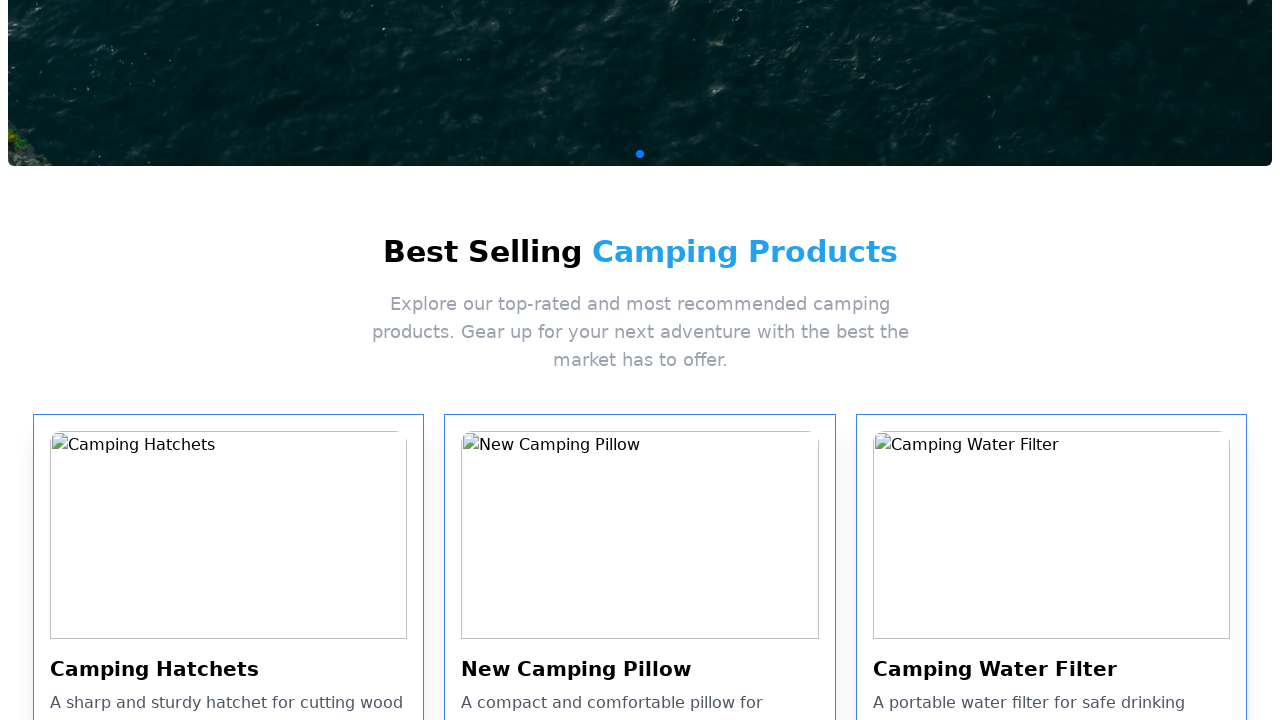

Clicked on the Hatchets product button at (347, 360) on xpath=(//button[contains(@class, 'bg-blue-500') and contains(@class, 'text-white
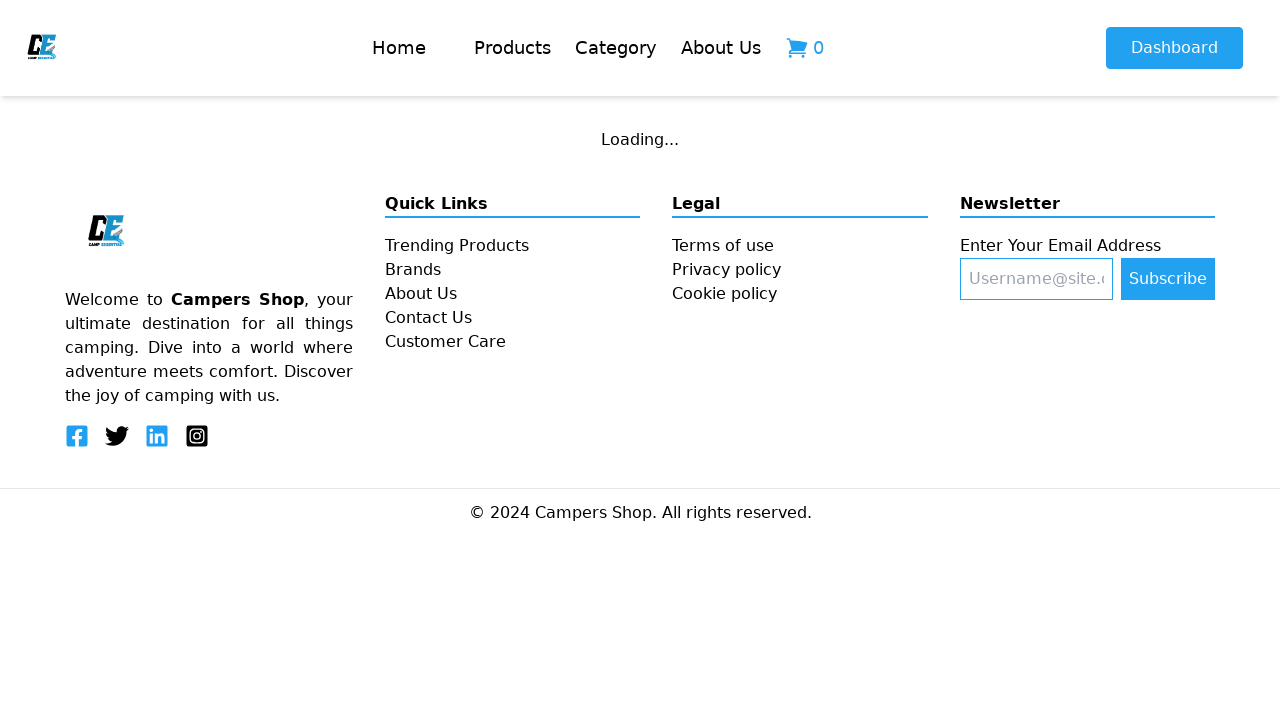

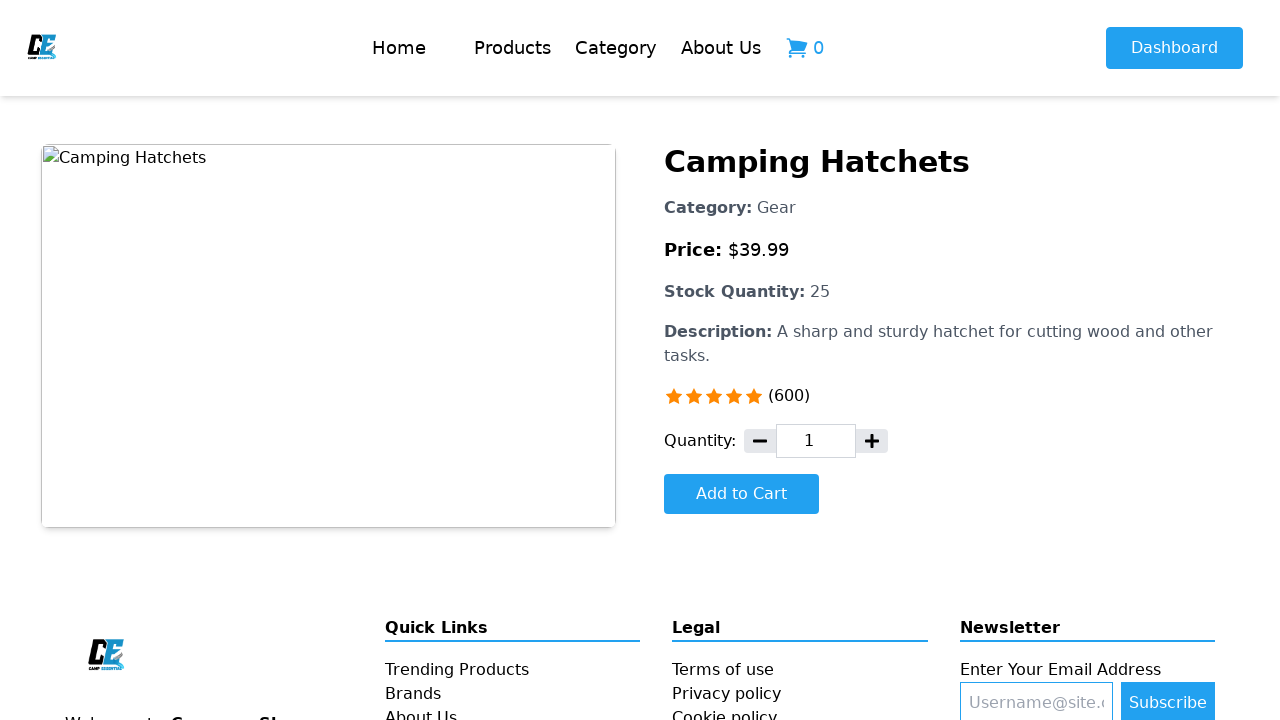